Tests that Andrei Solntsev is listed as the first contributor on the Selenide GitHub repository by hovering over the first contributor in the sidebar

Starting URL: https://github.com/selenide/selenide

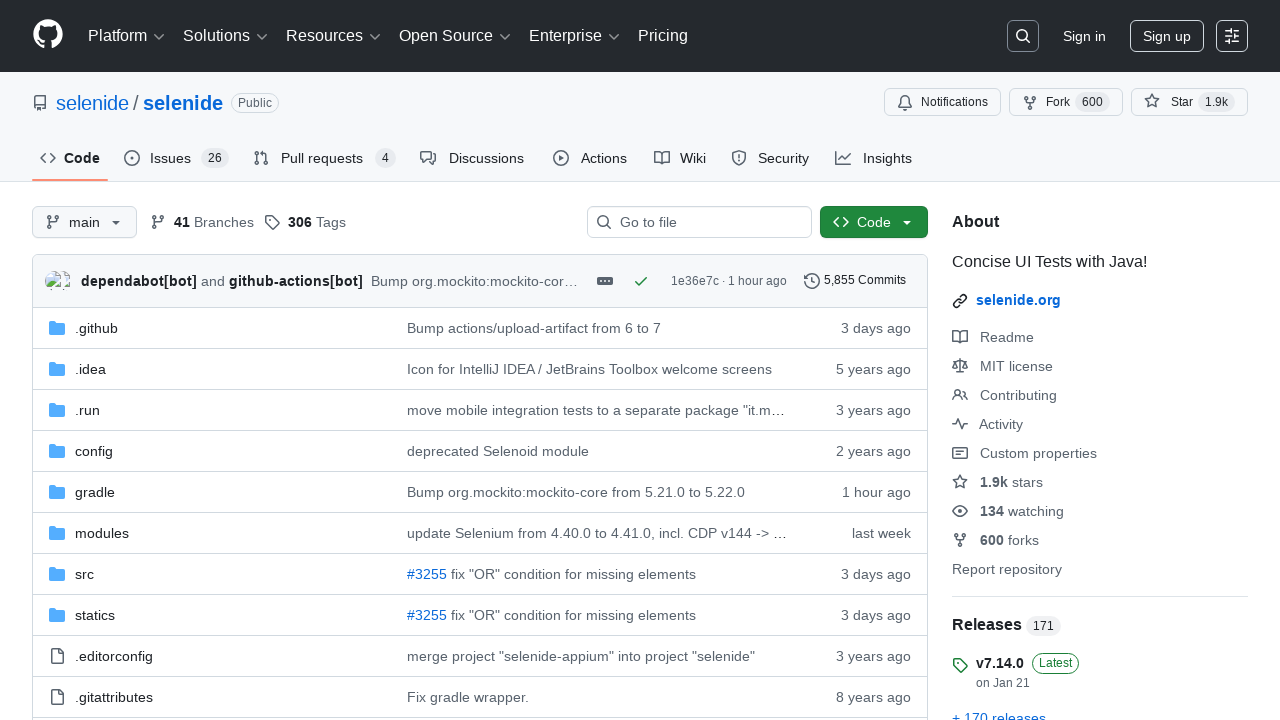

Located Contributors section in sidebar
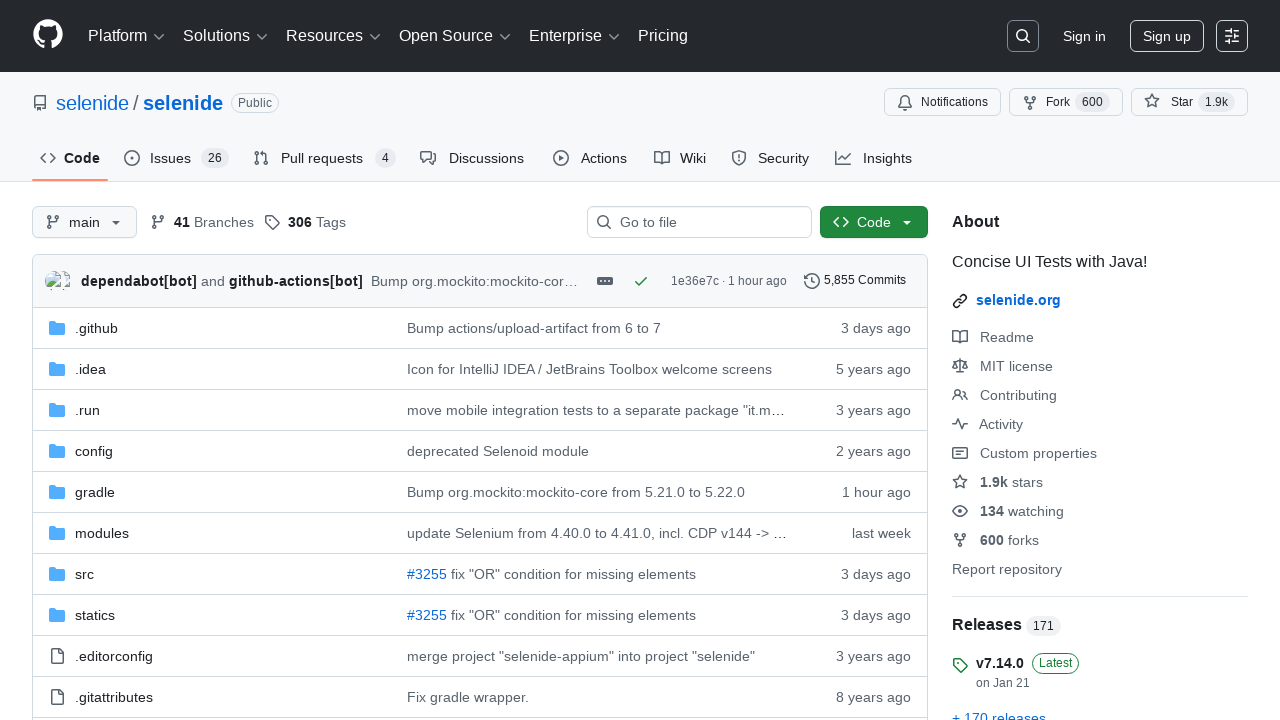

Located first contributor element
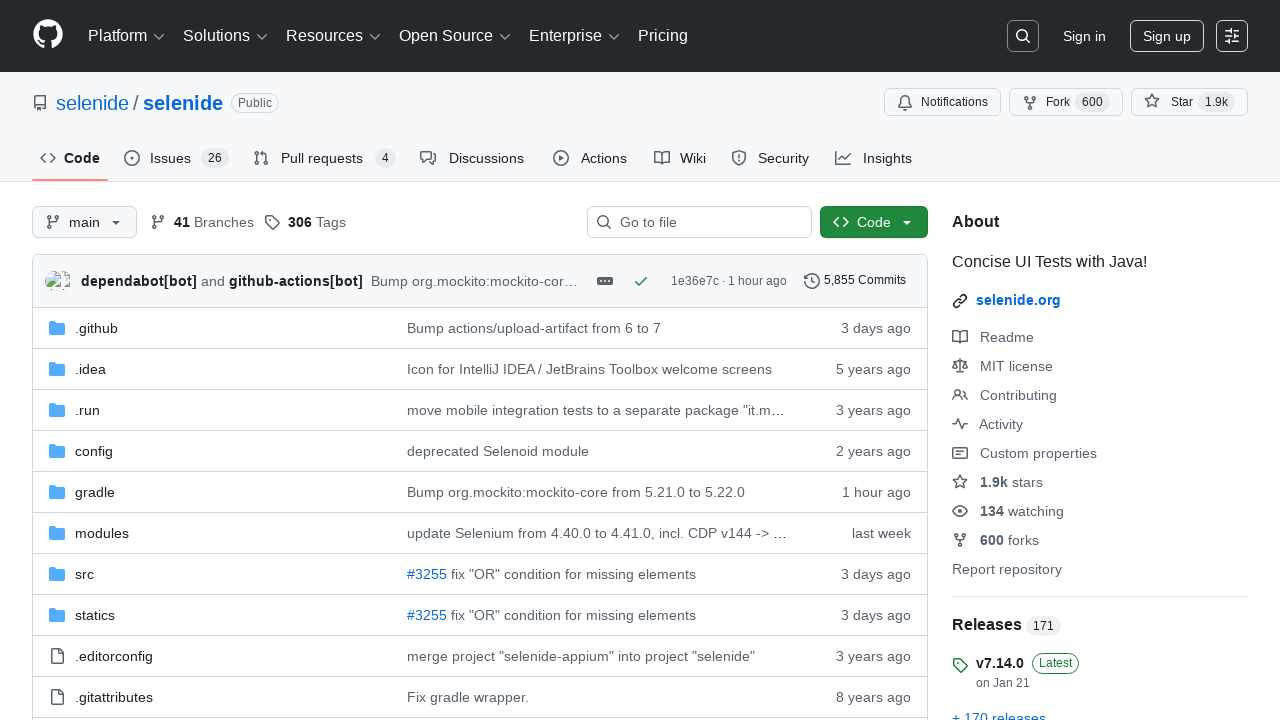

Hovered over first contributor to reveal popover at (968, 360) on div.Layout-sidebar >> text=Contributors >> xpath=ancestor::h2/following-sibling:
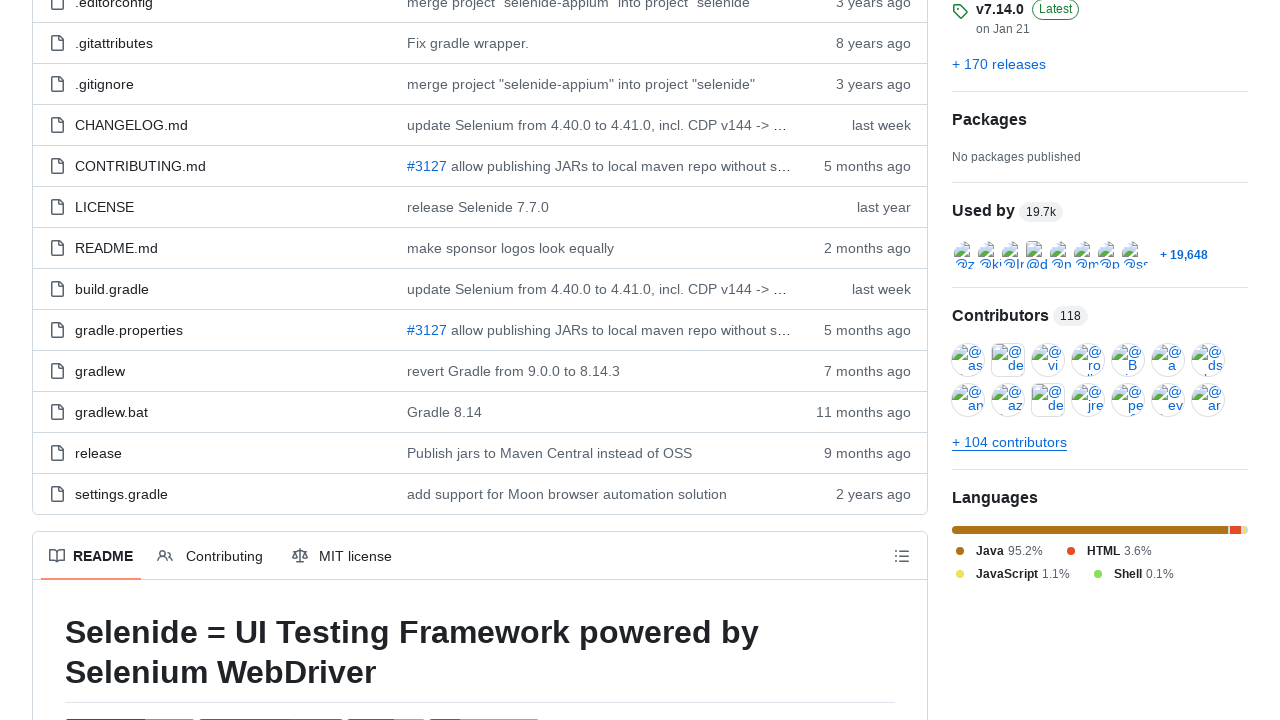

Waited for popover message selector to appear
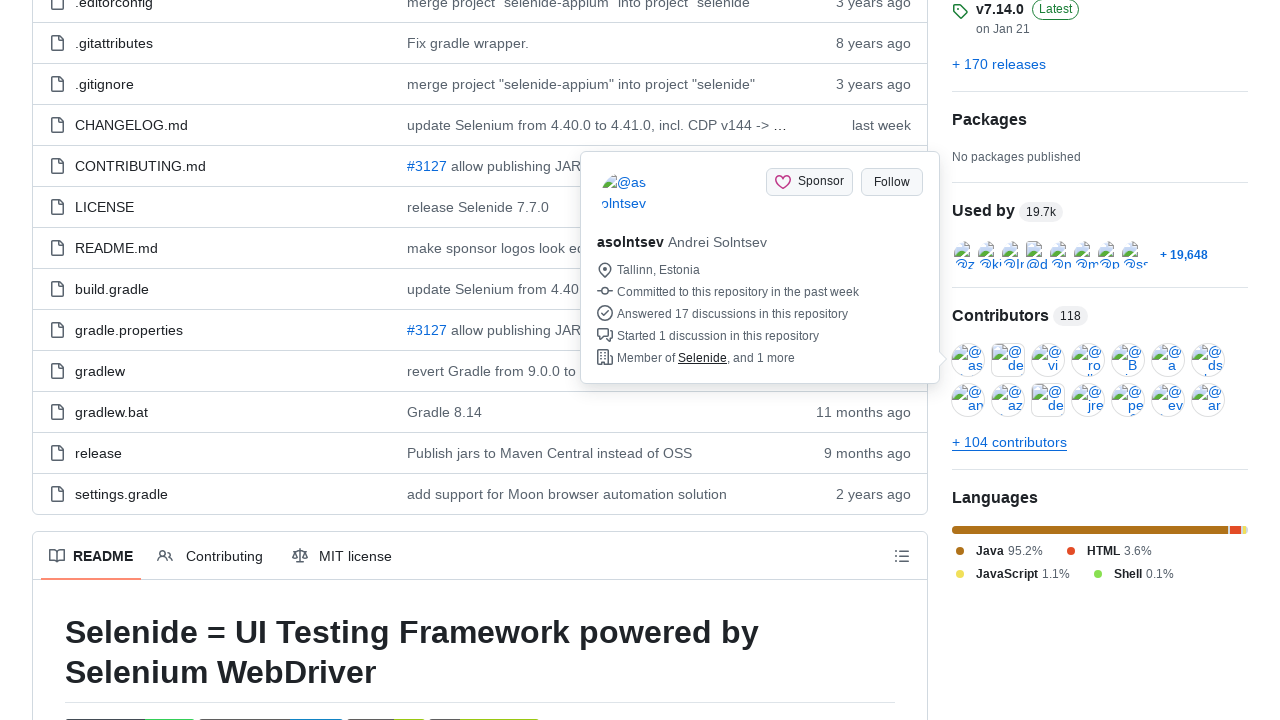

Popover message became visible
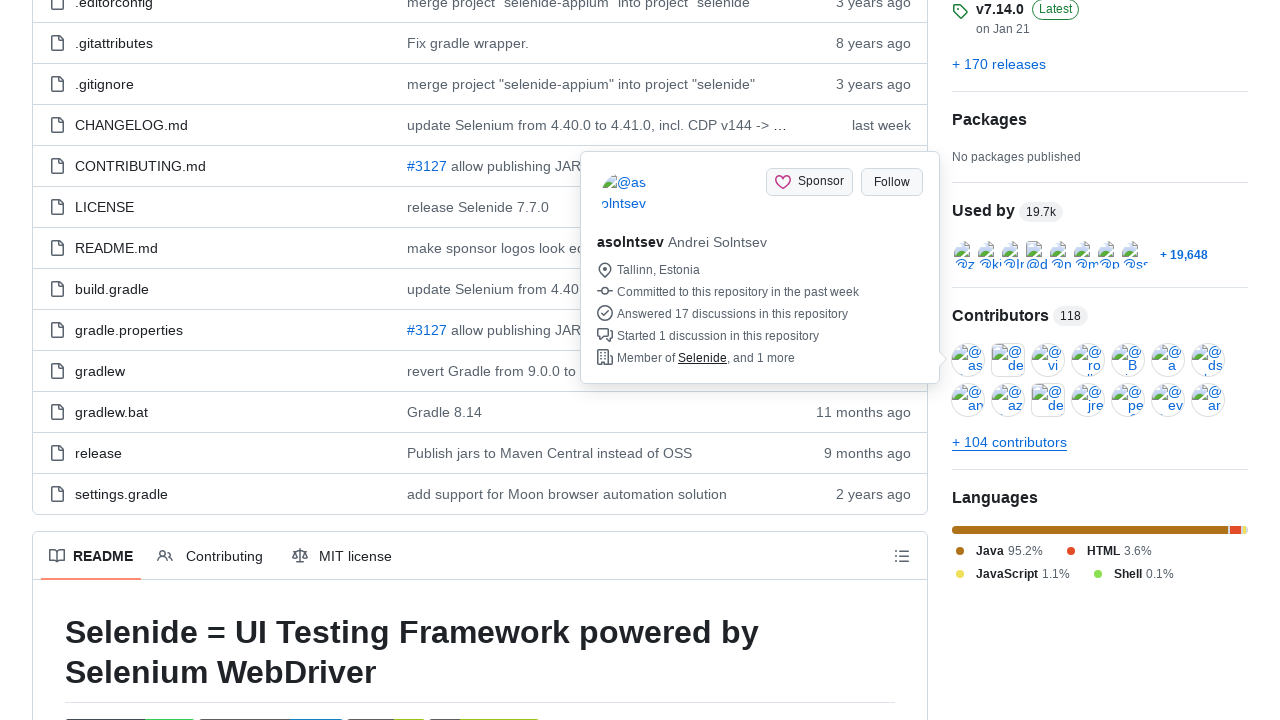

Verified that Andrei Solntsev is listed in the popover message
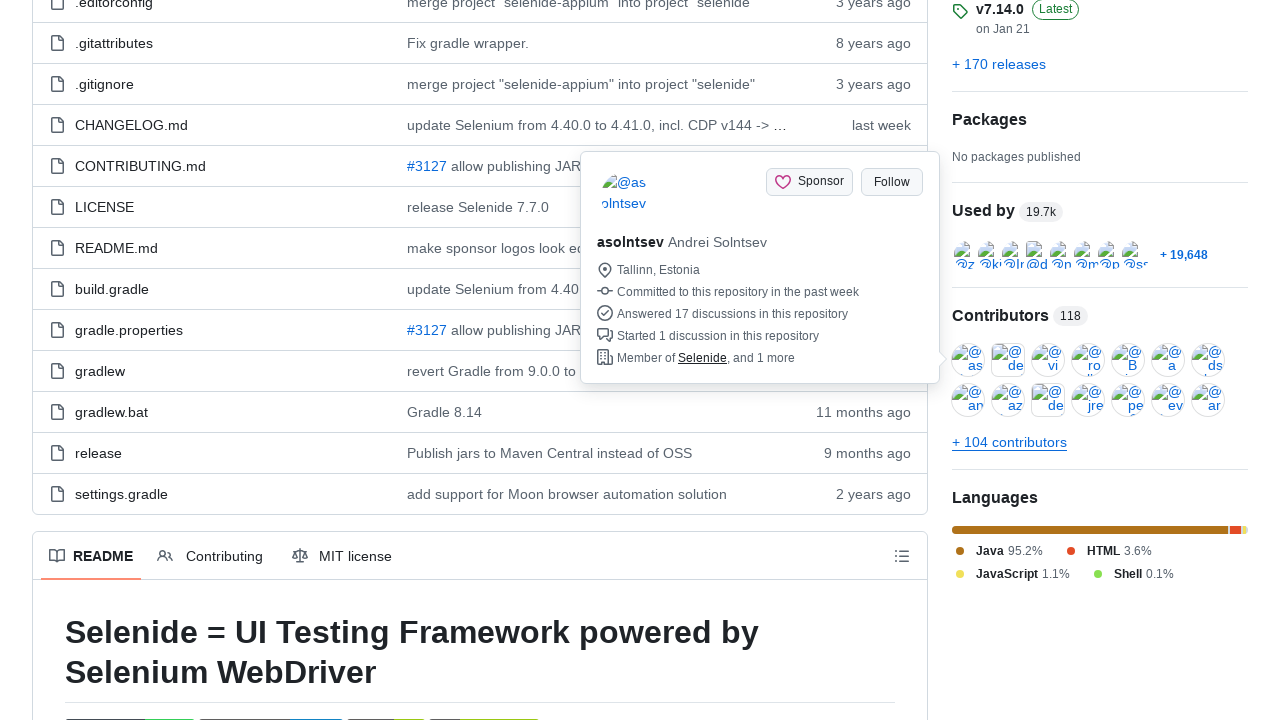

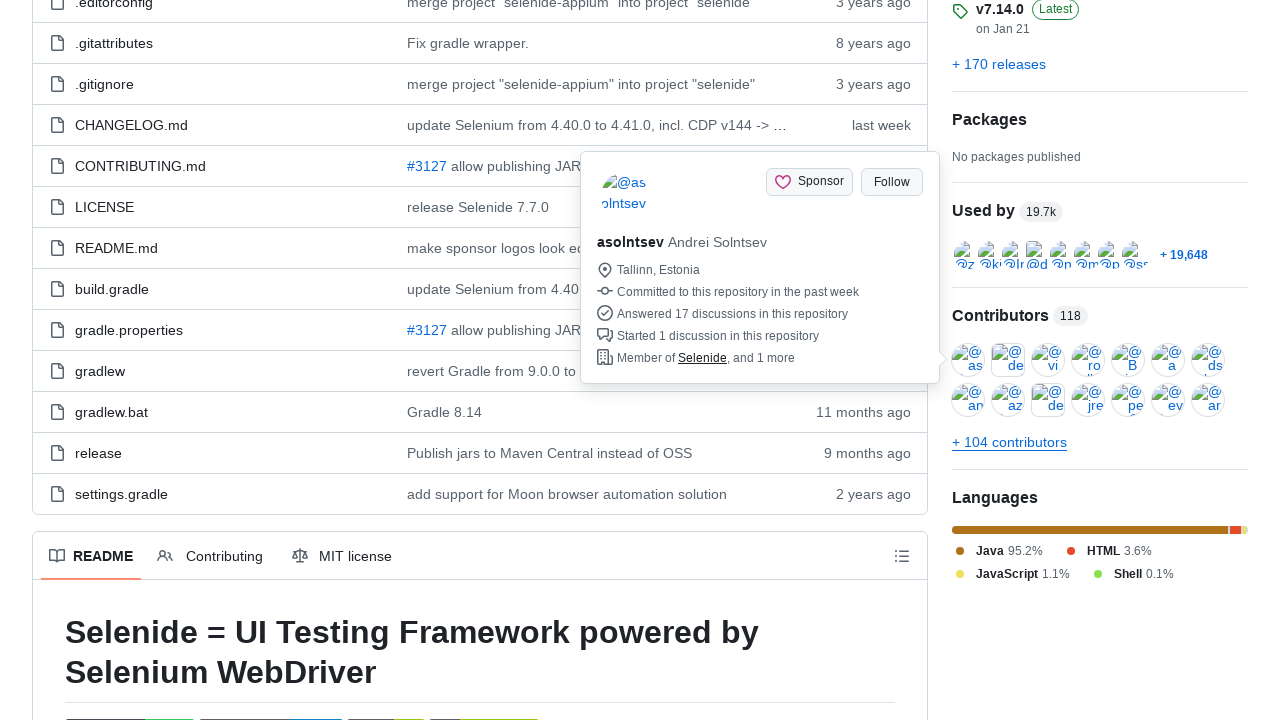